Tests button enable/disable functionality based on checkbox selection and verifies button color changes

Starting URL: https://egov.danang.gov.vn/reg

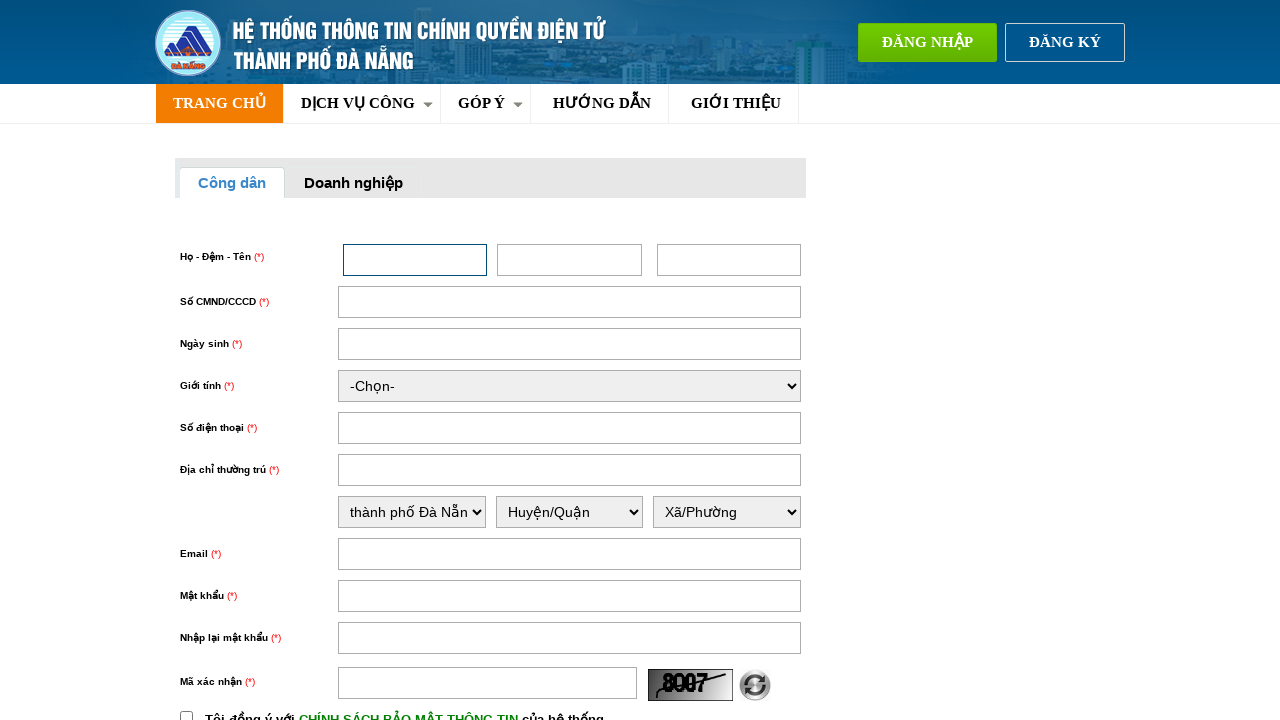

Located register button element
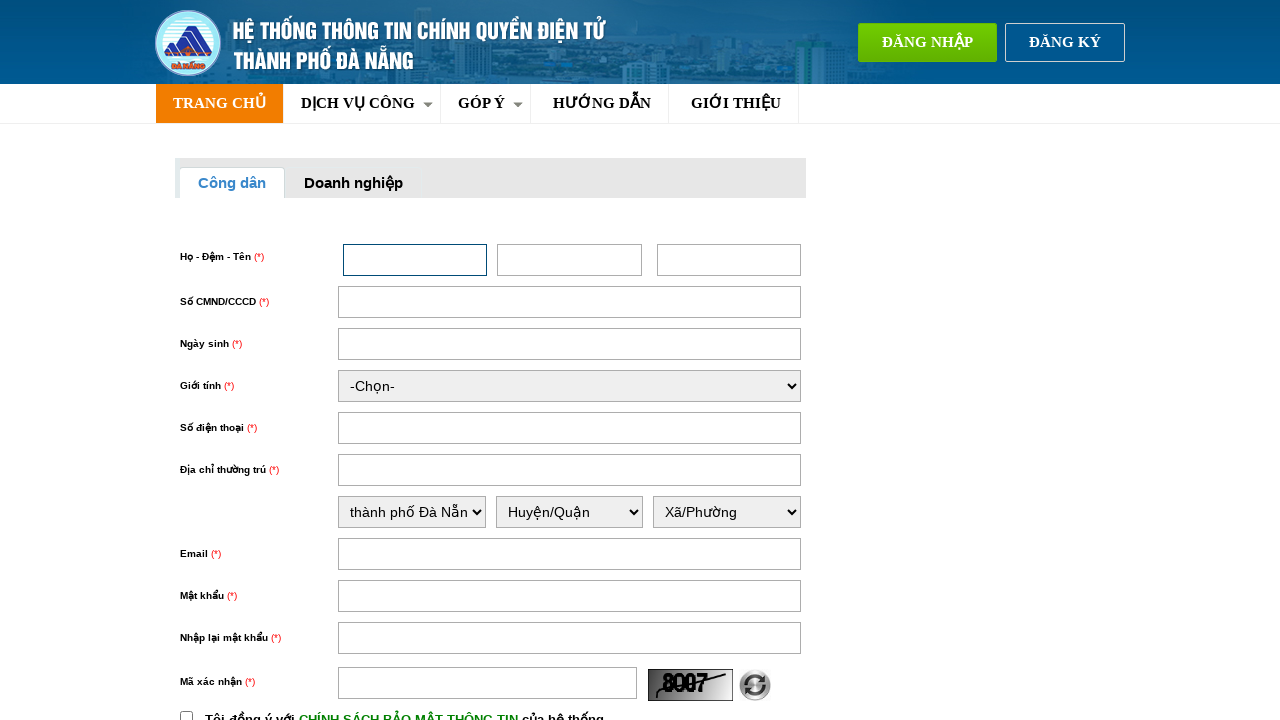

Verified register button is initially disabled
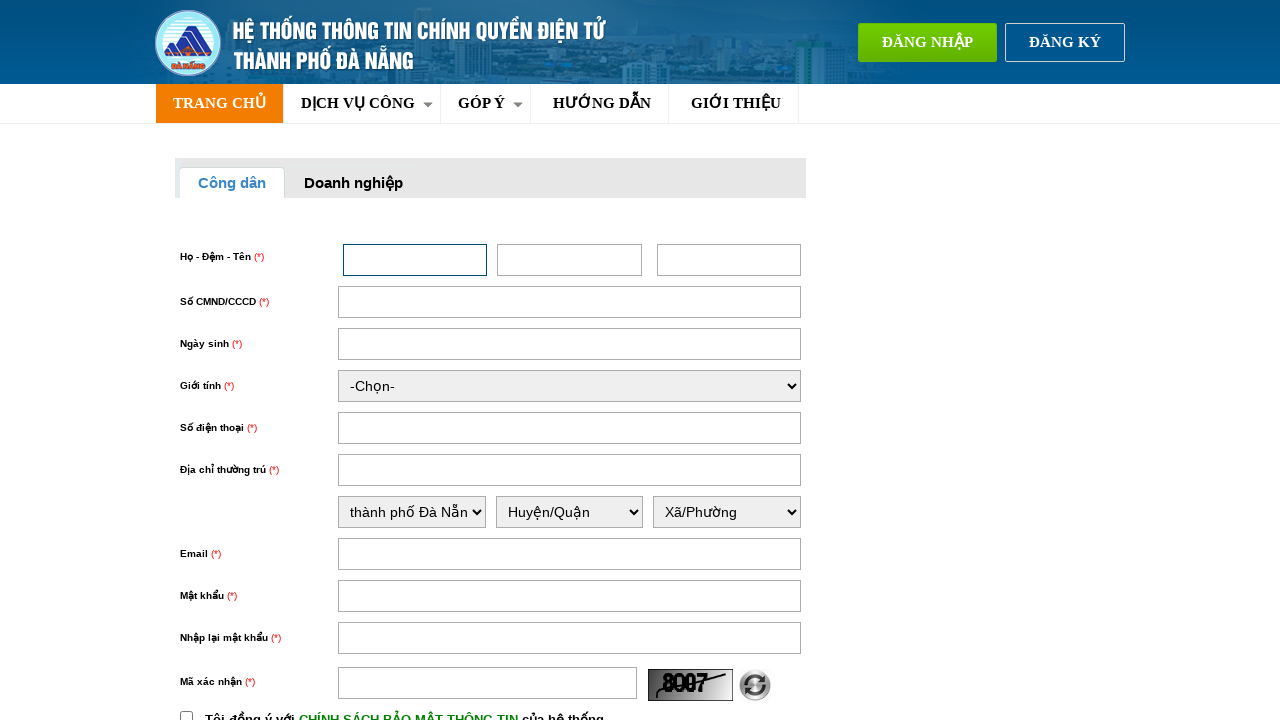

Clicked policy checkbox (chinhSach) at (186, 714) on #chinhSach
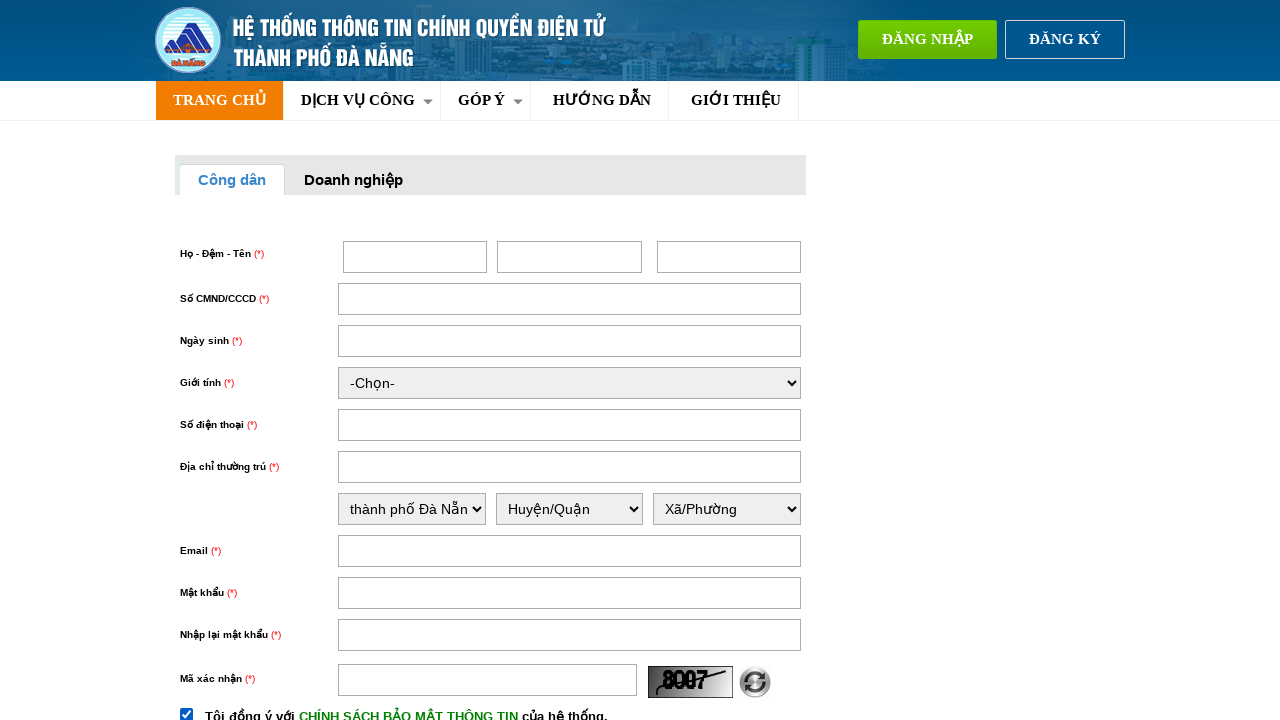

Waited 2 seconds for button state to update
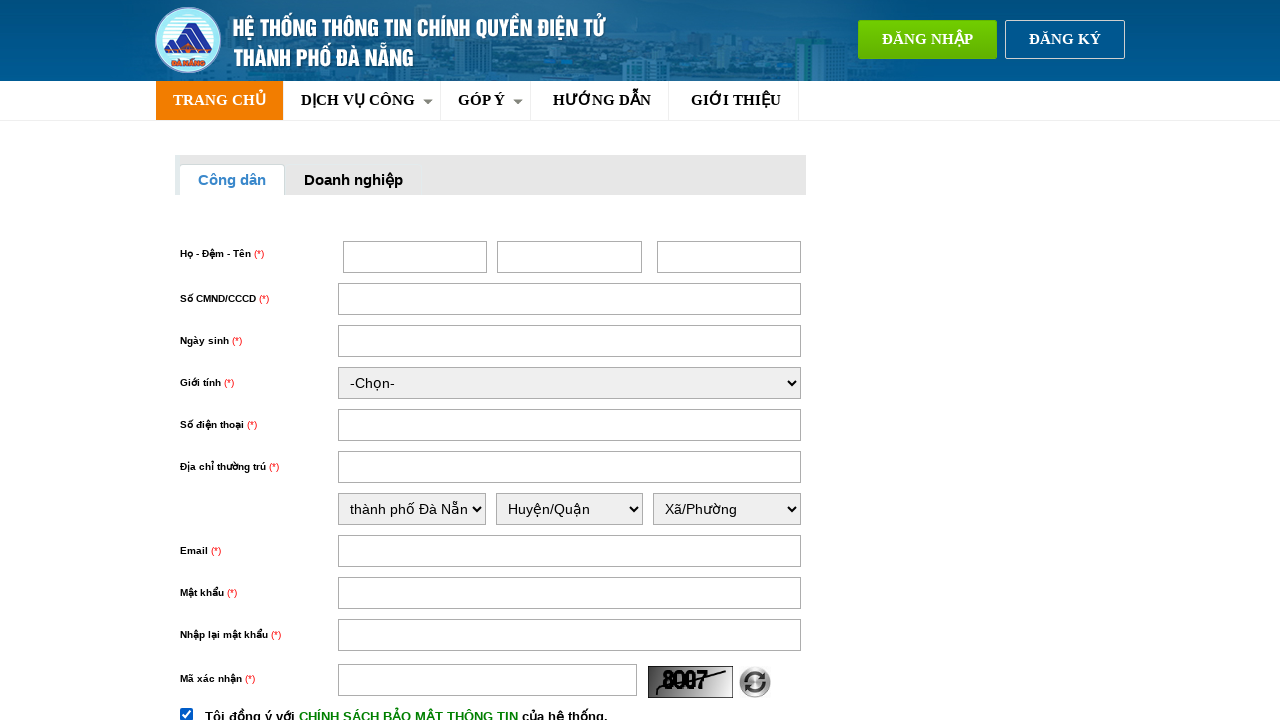

Verified register button is now enabled after checkbox selection
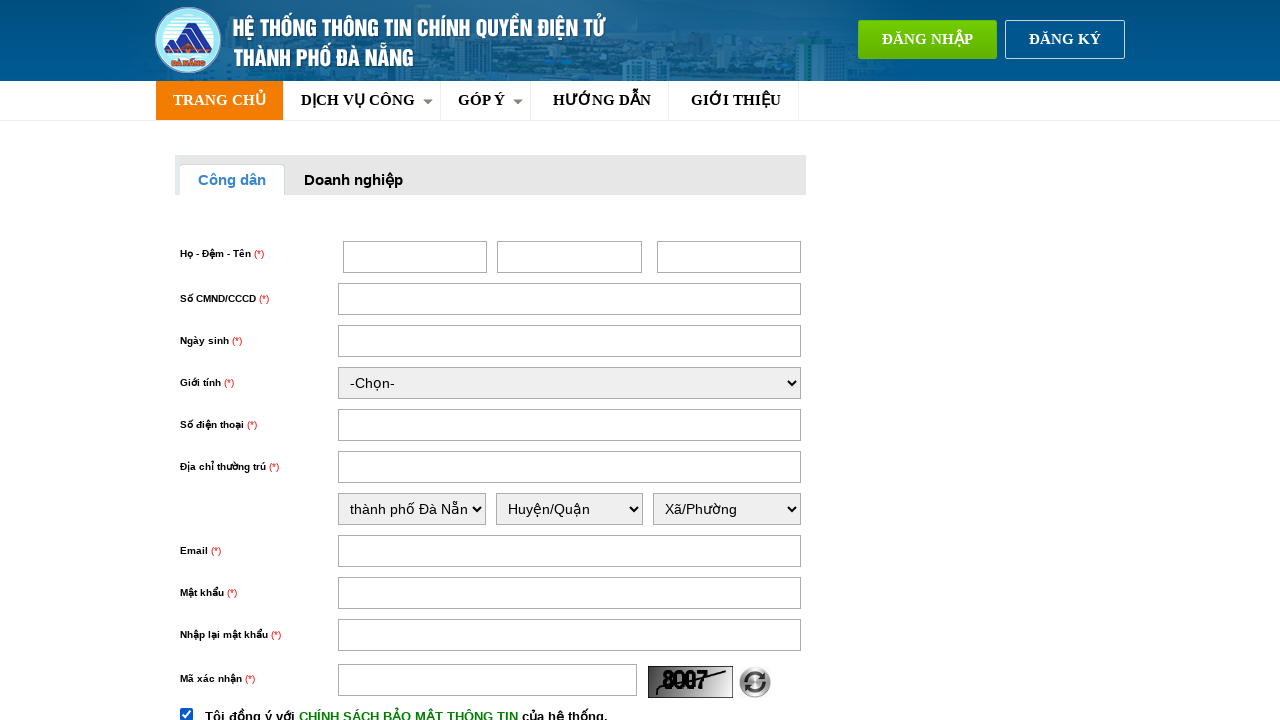

Retrieved button background color via JavaScript evaluation
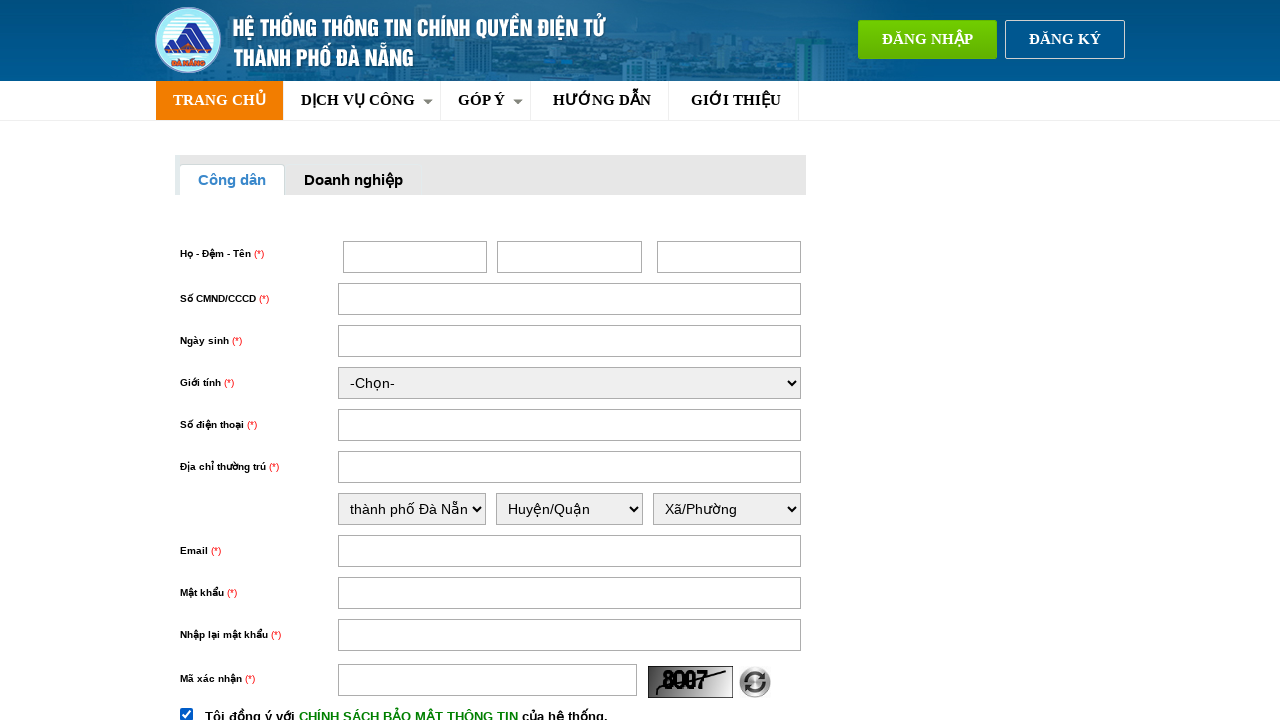

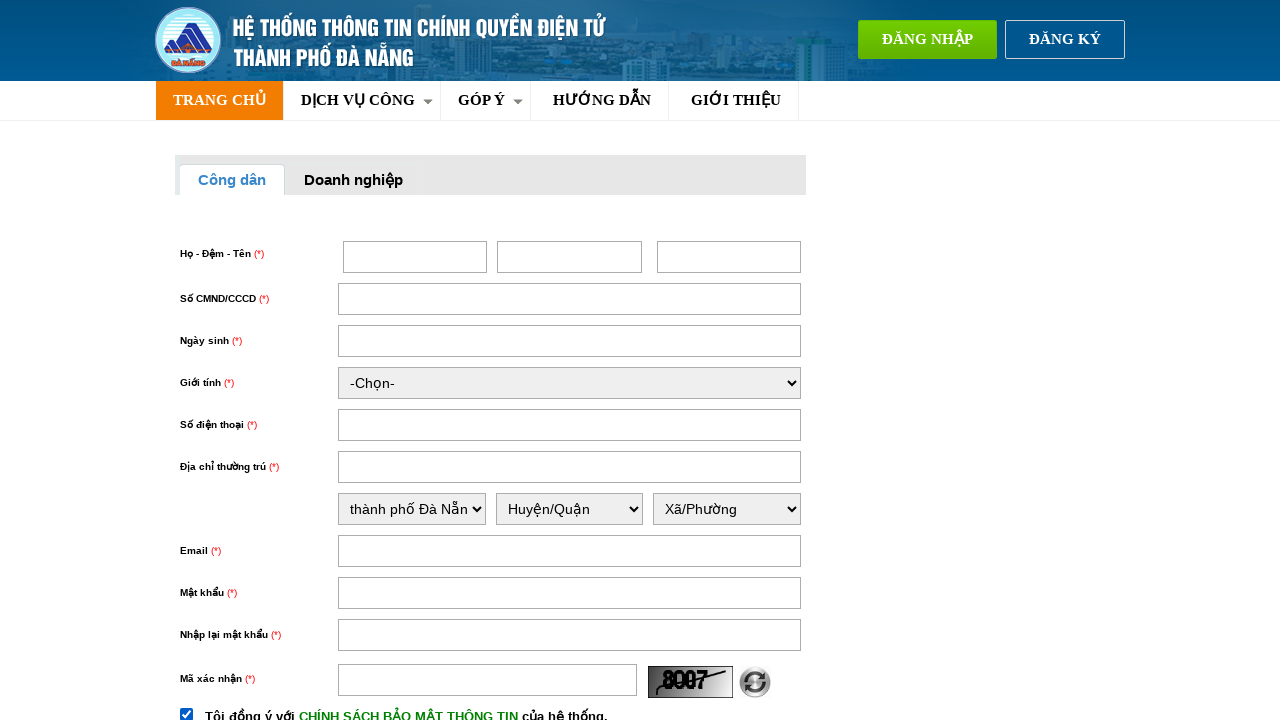